Navigates to Adactin Hotel App homepage and clicks on the "New User Register Here" link to access the registration page

Starting URL: https://www.adactinhotelapp.com/

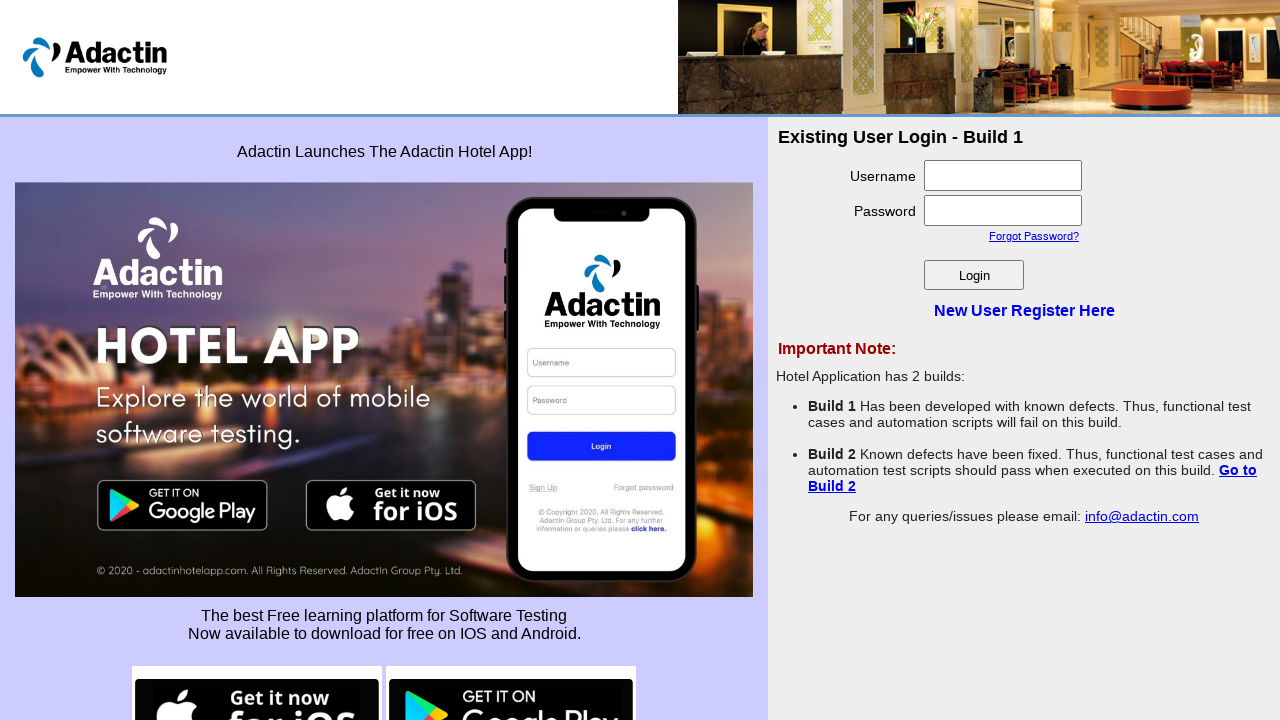

Navigated to Adactin Hotel App homepage
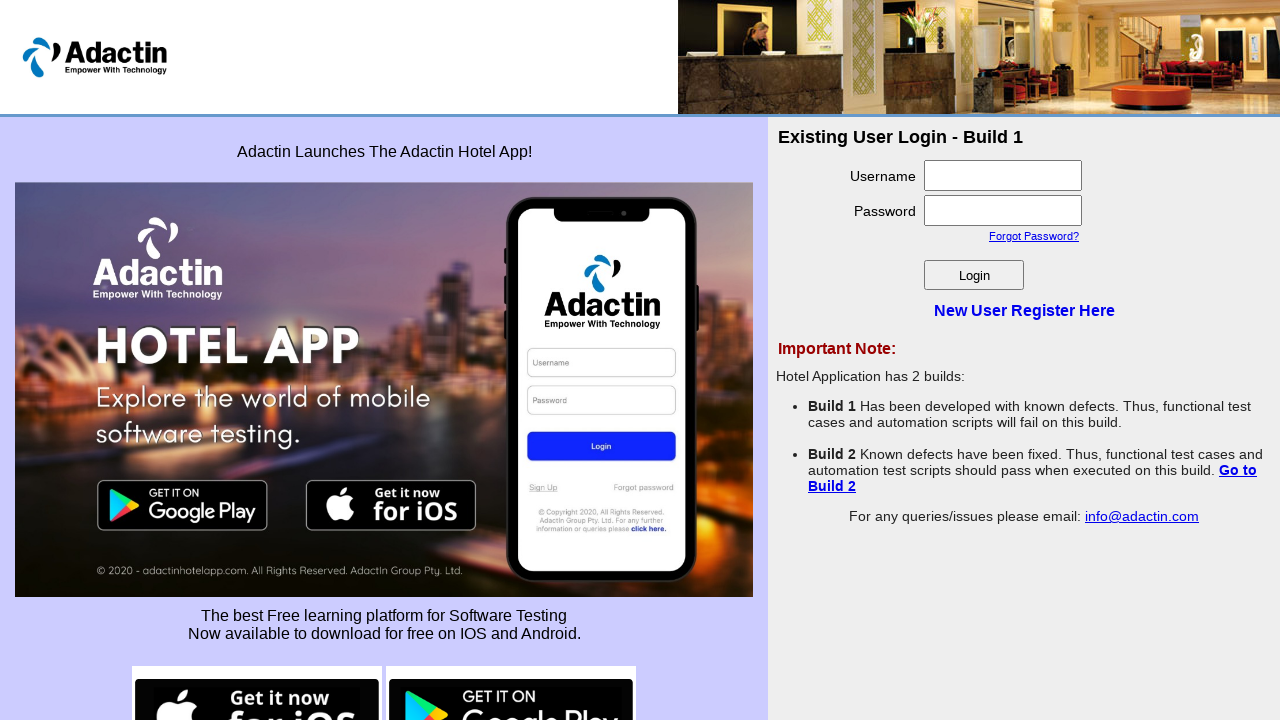

Clicked on 'New User Register Here' link at (1024, 310) on text='New User Register Here'
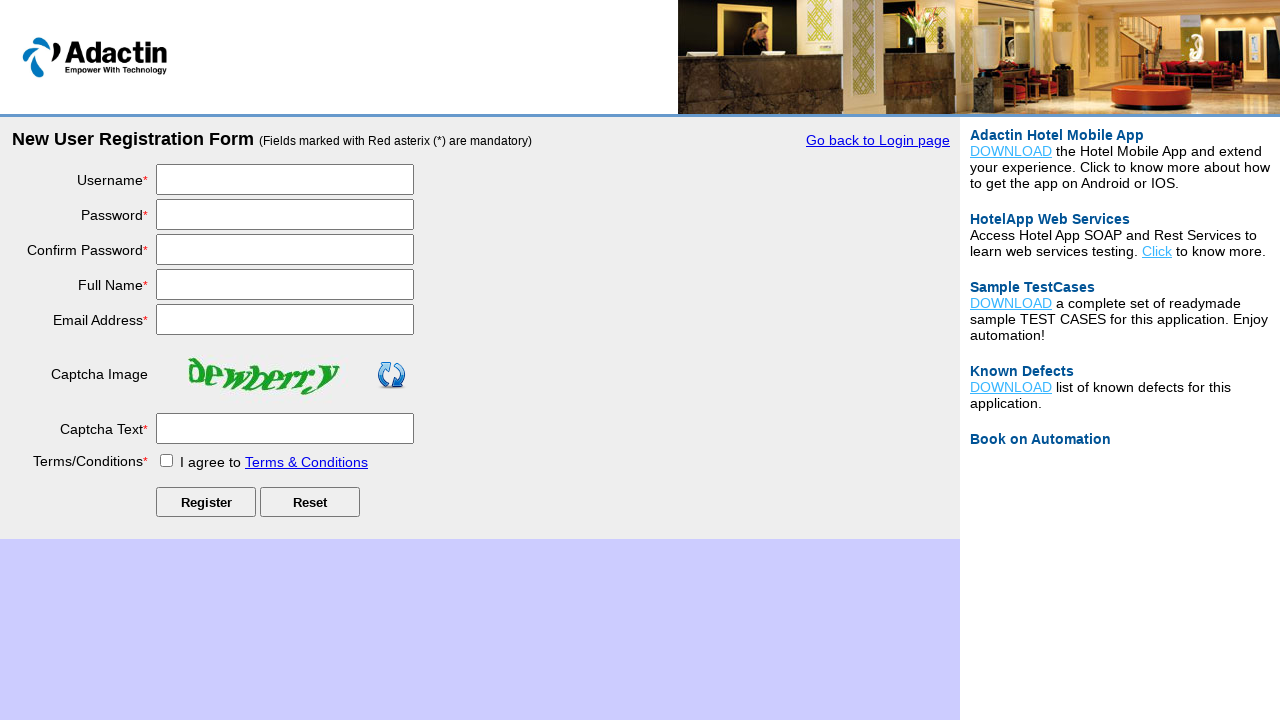

Registration page loaded (networkidle state reached)
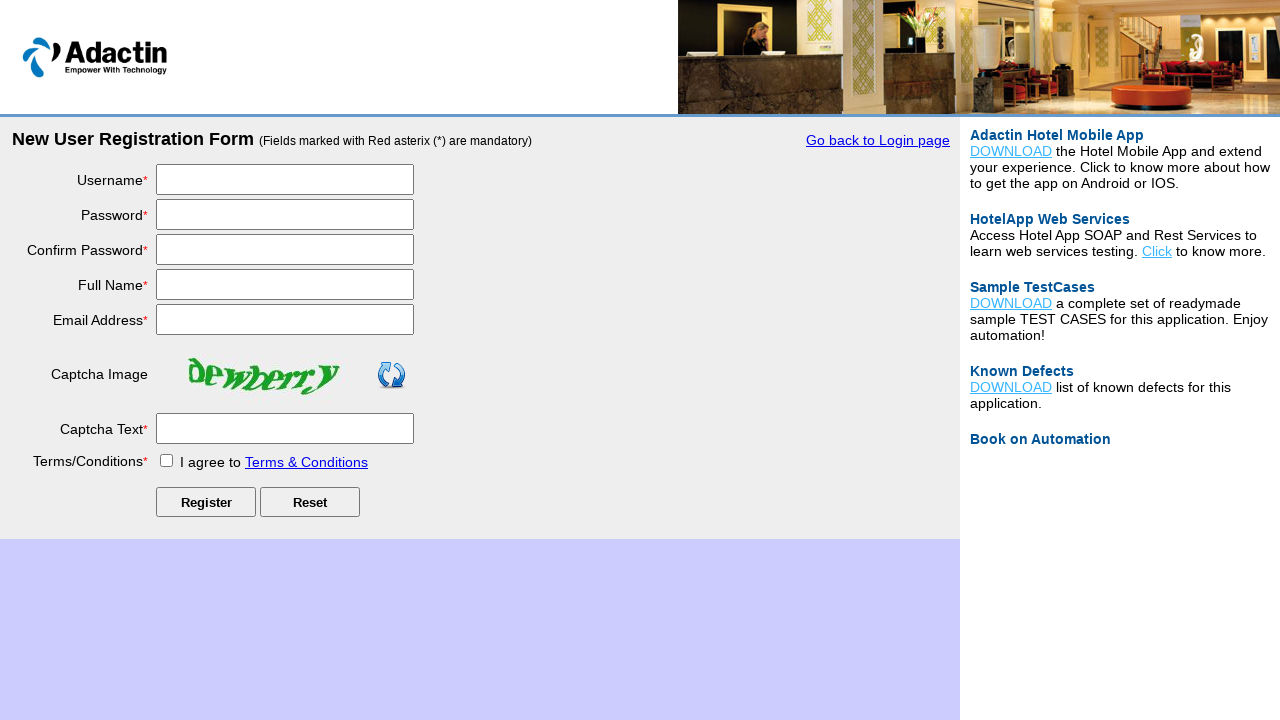

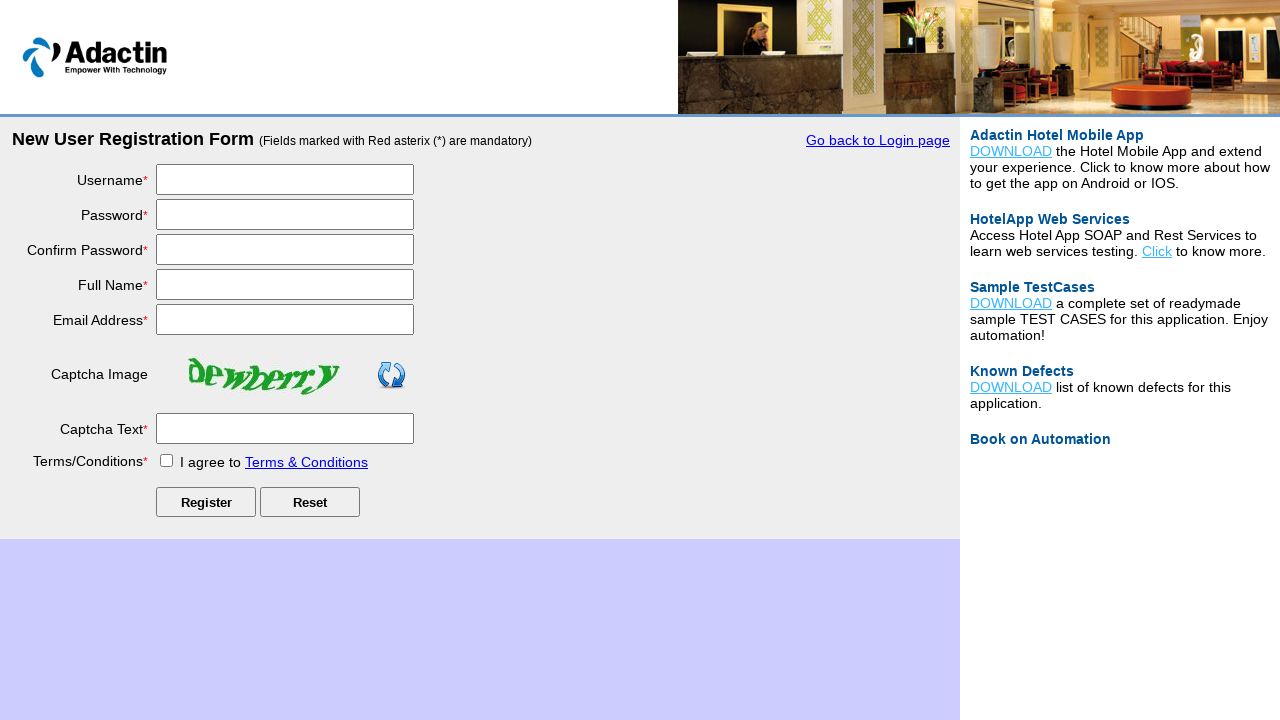